Demonstrates XPath traversal techniques (following-sibling and parent axis) by locating and retrieving text from header buttons on an automation practice page

Starting URL: https://rahulshettyacademy.com/AutomationPractice/

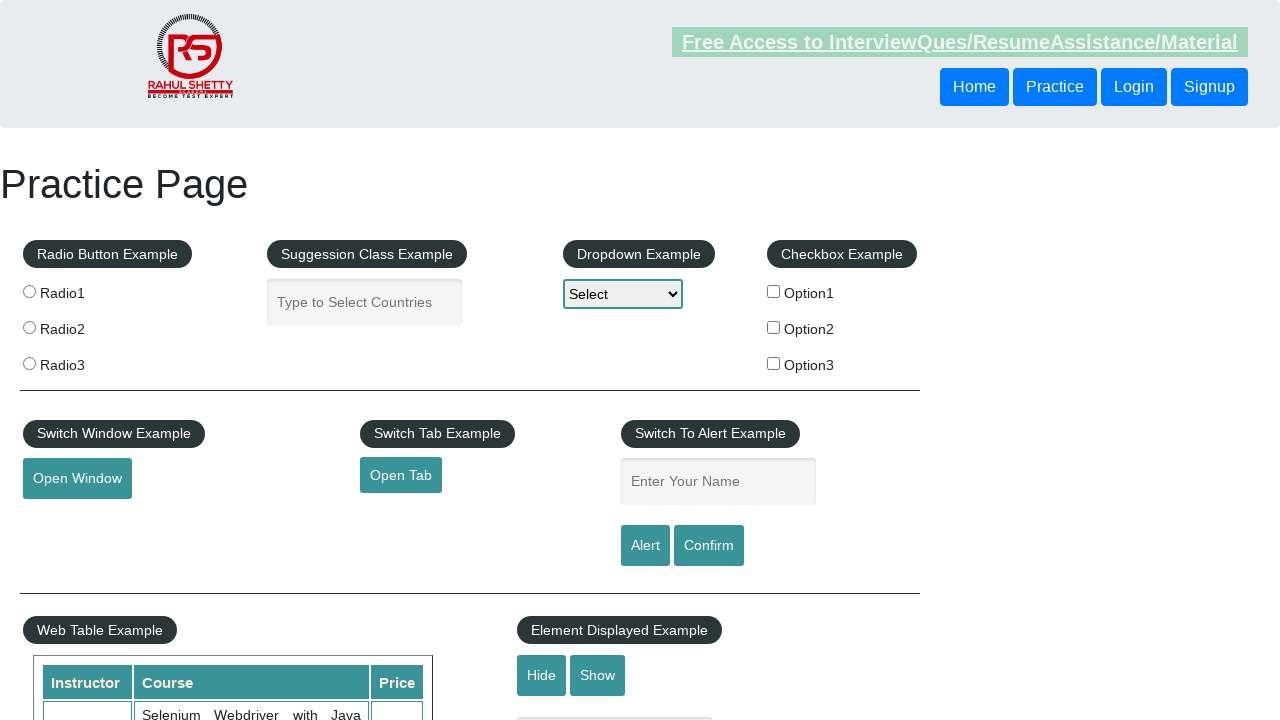

Waited 2 seconds for page to load
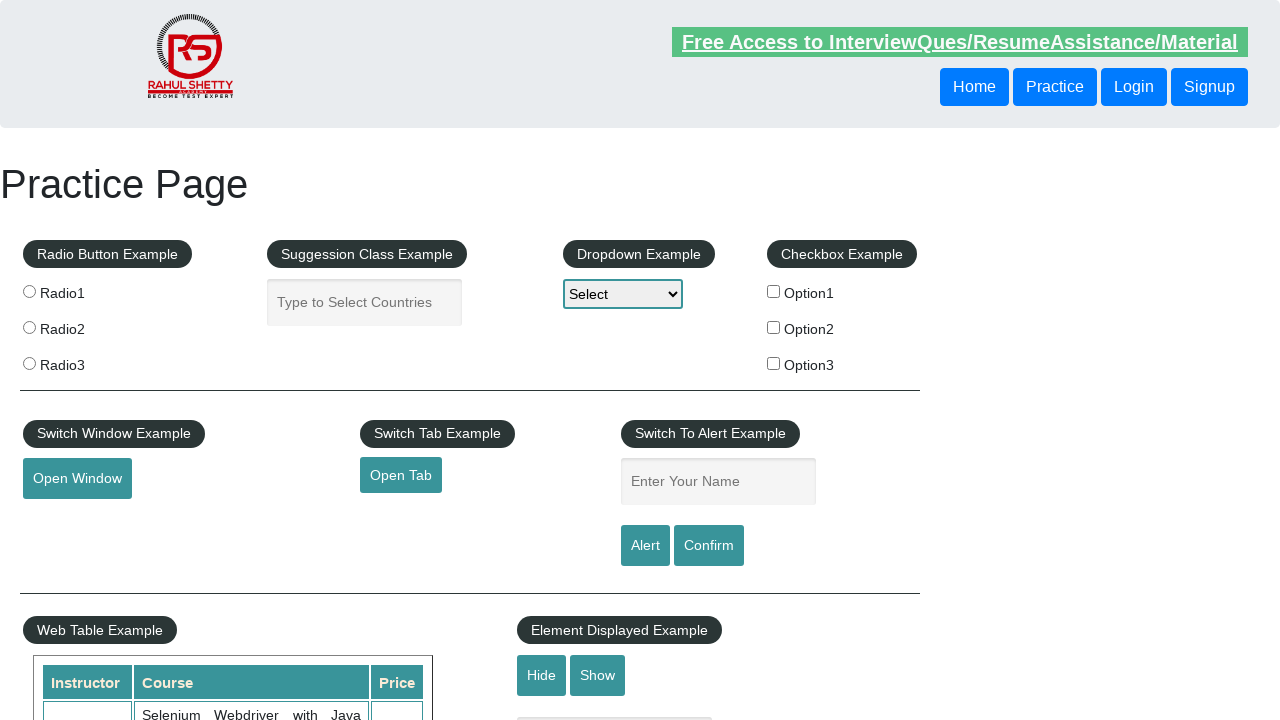

Retrieved text from sibling button using following-sibling XPath axis
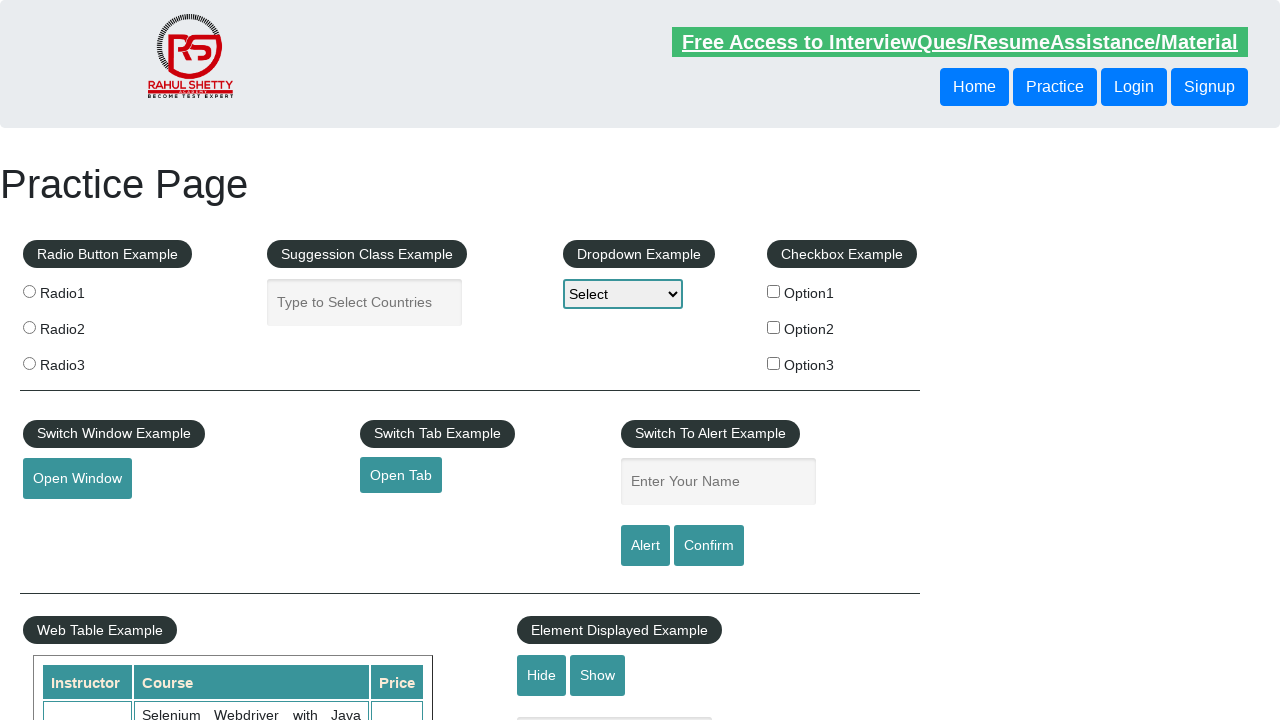

Retrieved text from button using parent XPath axis
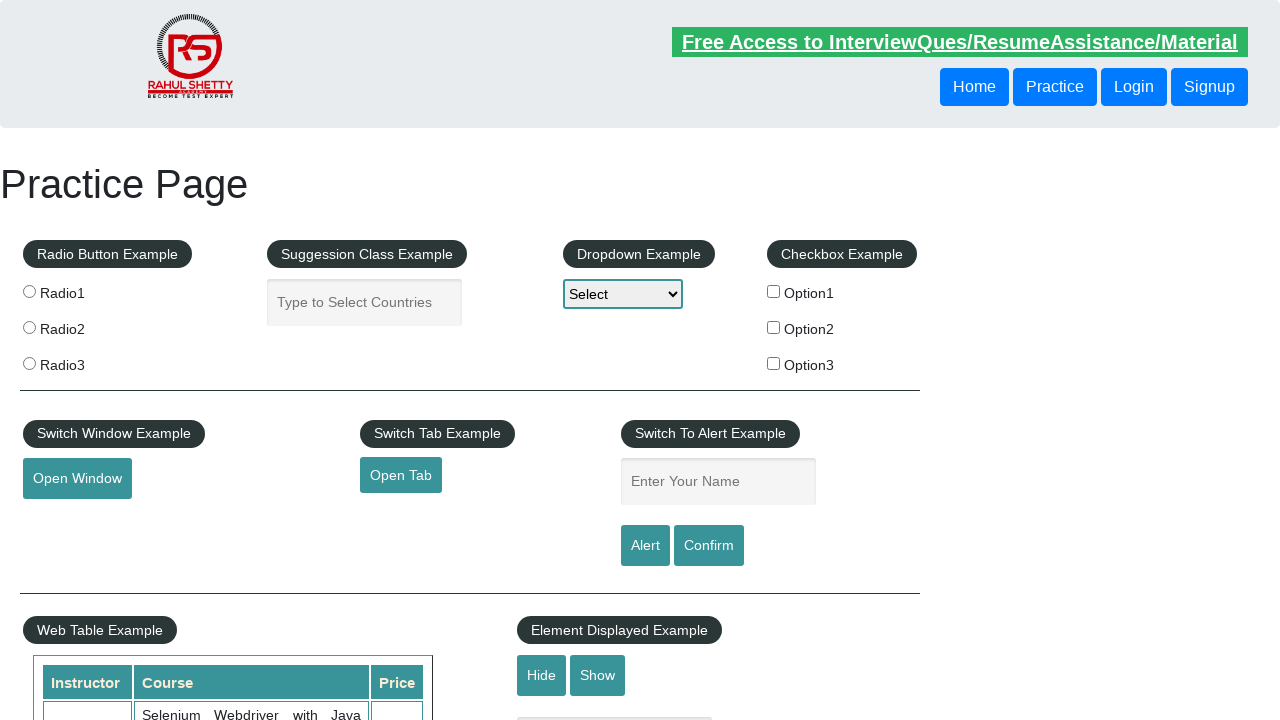

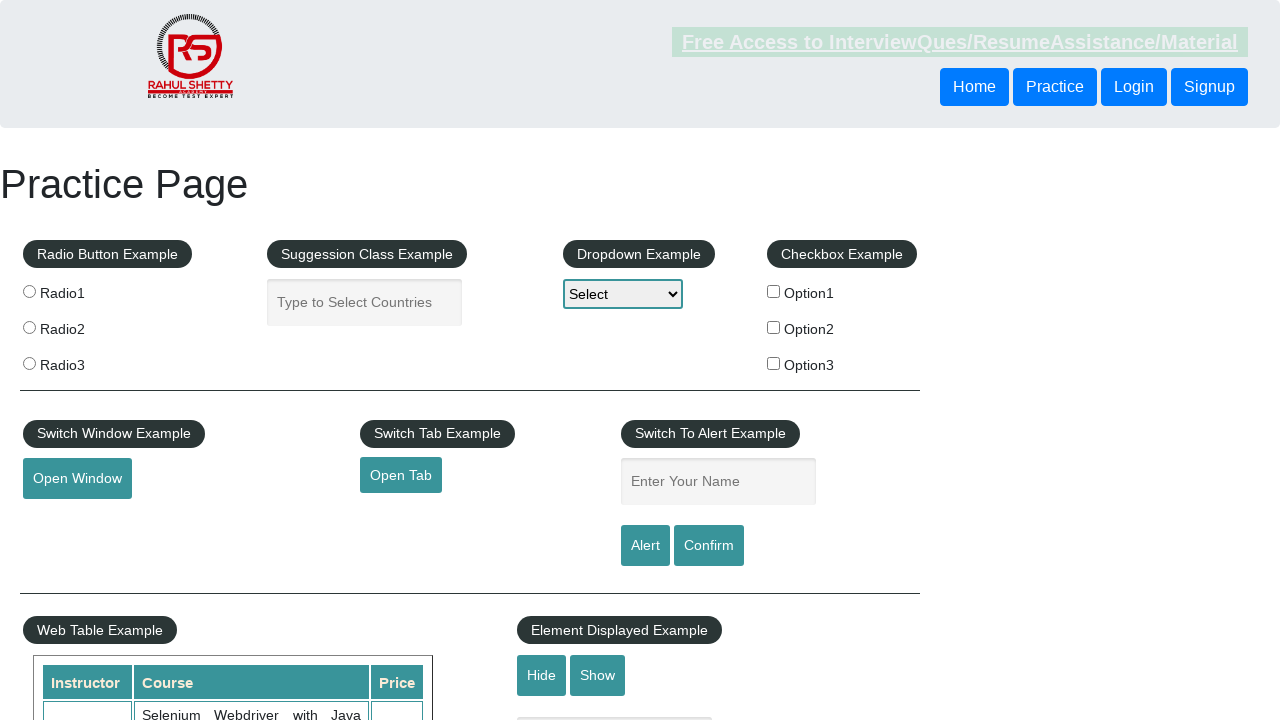